Tests adding a product (iPhone 12) to the shopping cart on BrowserStack demo e-commerce site and verifies the cart pane appears with the correct product.

Starting URL: https://bstackdemo.com/

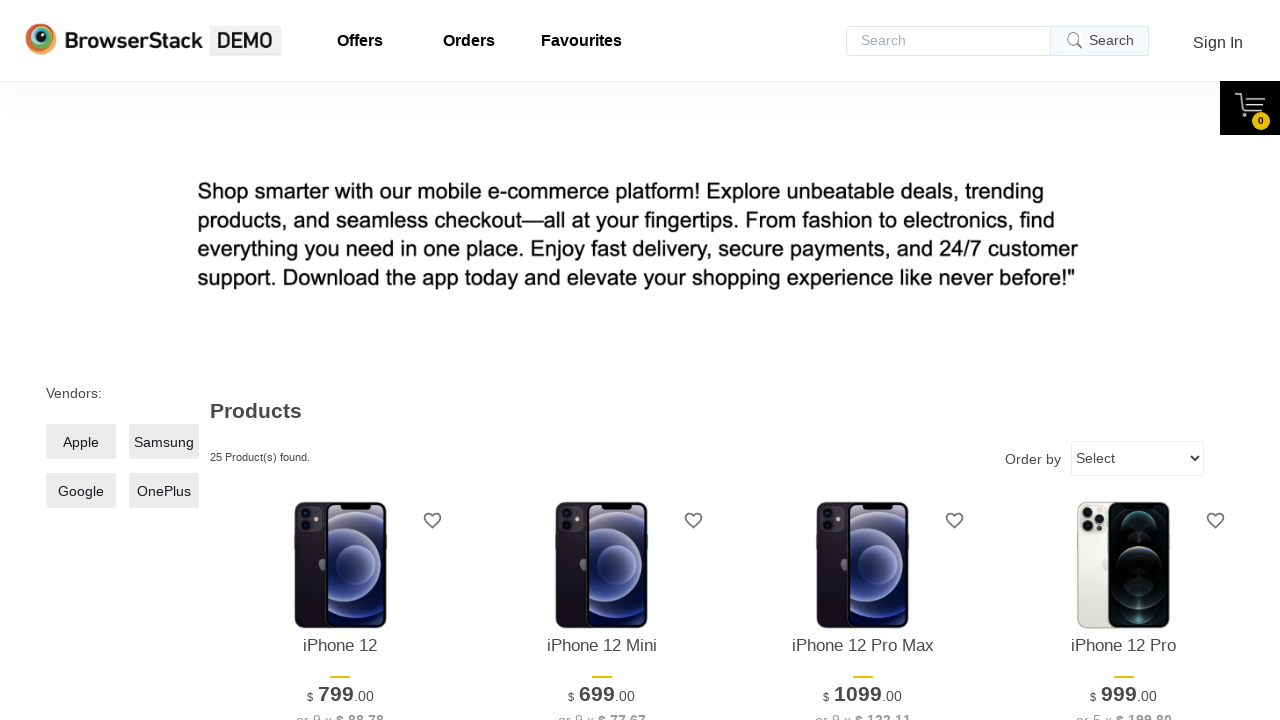

Waited for page to load with 'StackDemo' in title
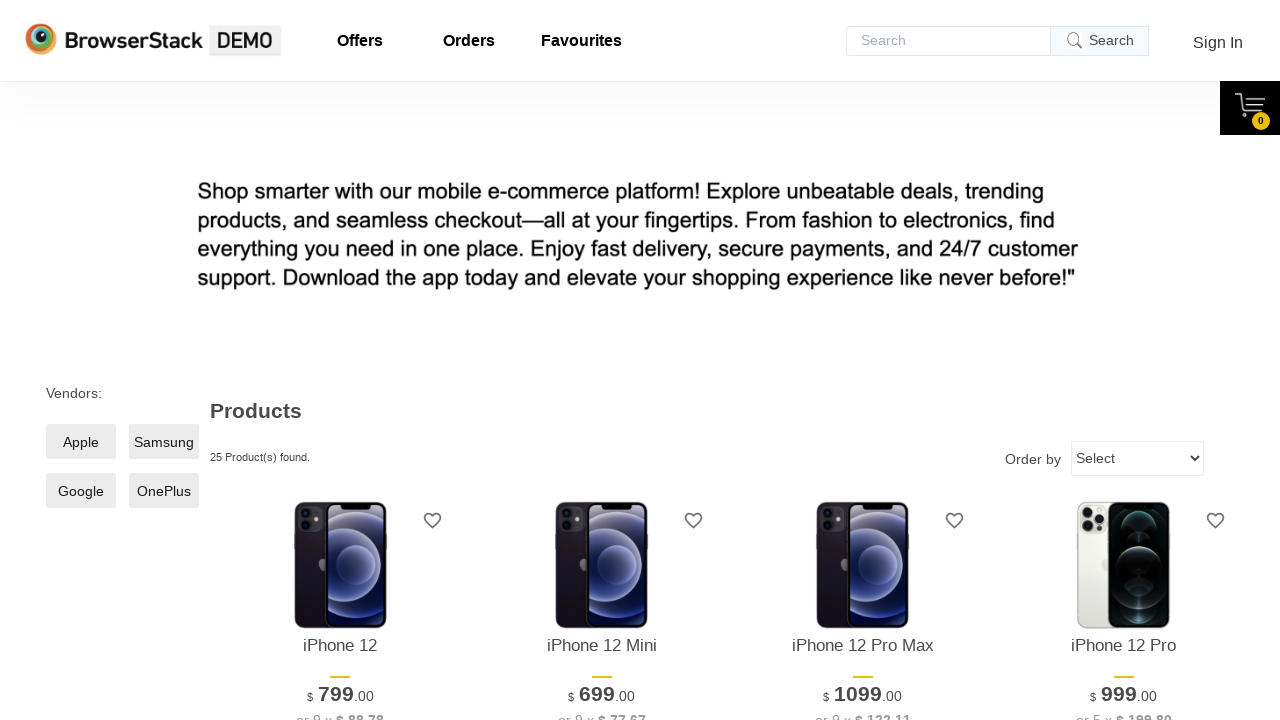

iPhone 12 product element loaded
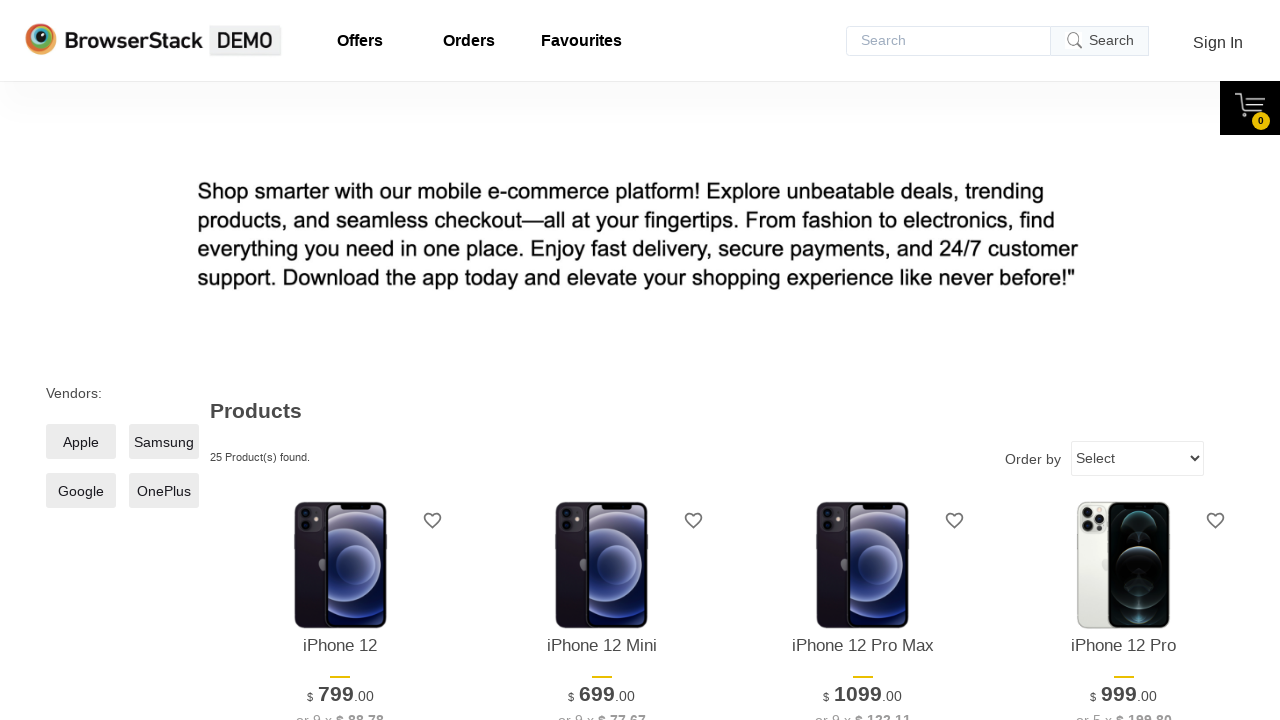

Extracted product name: iPhone 12
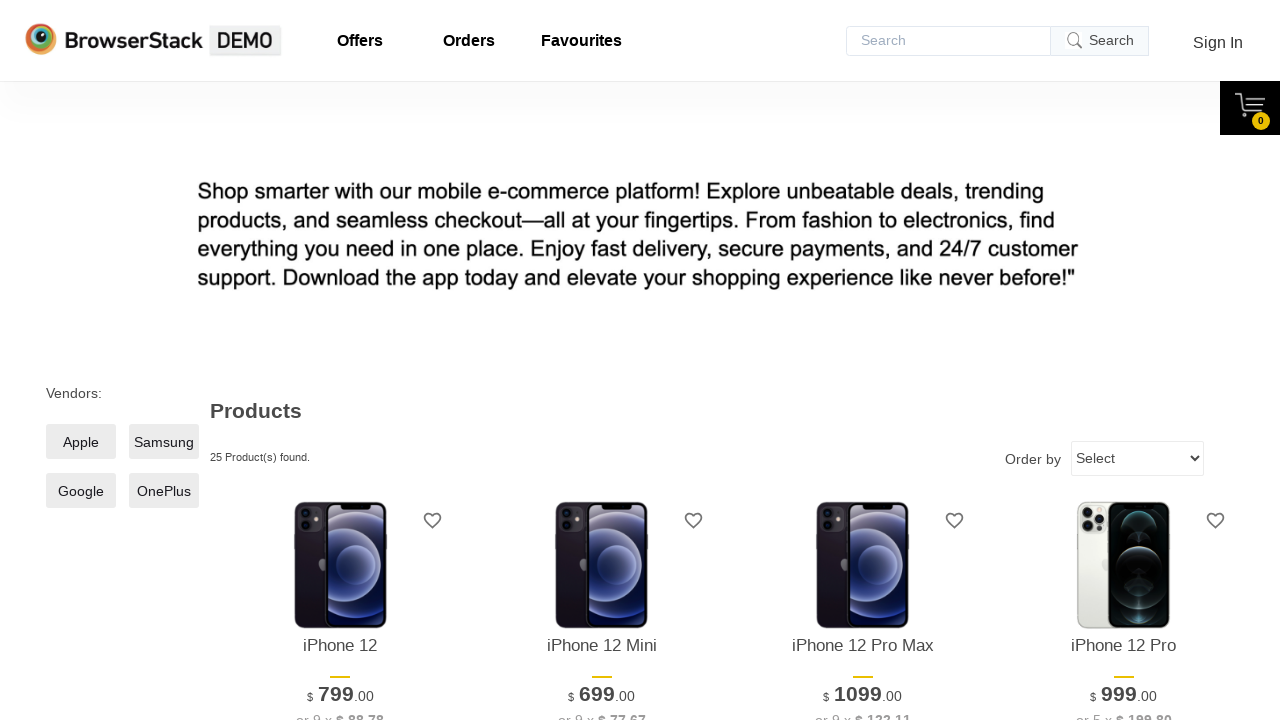

Clicked 'Add to cart' button for iPhone 12 at (340, 361) on xpath=//*[@id="1"]/div[4]
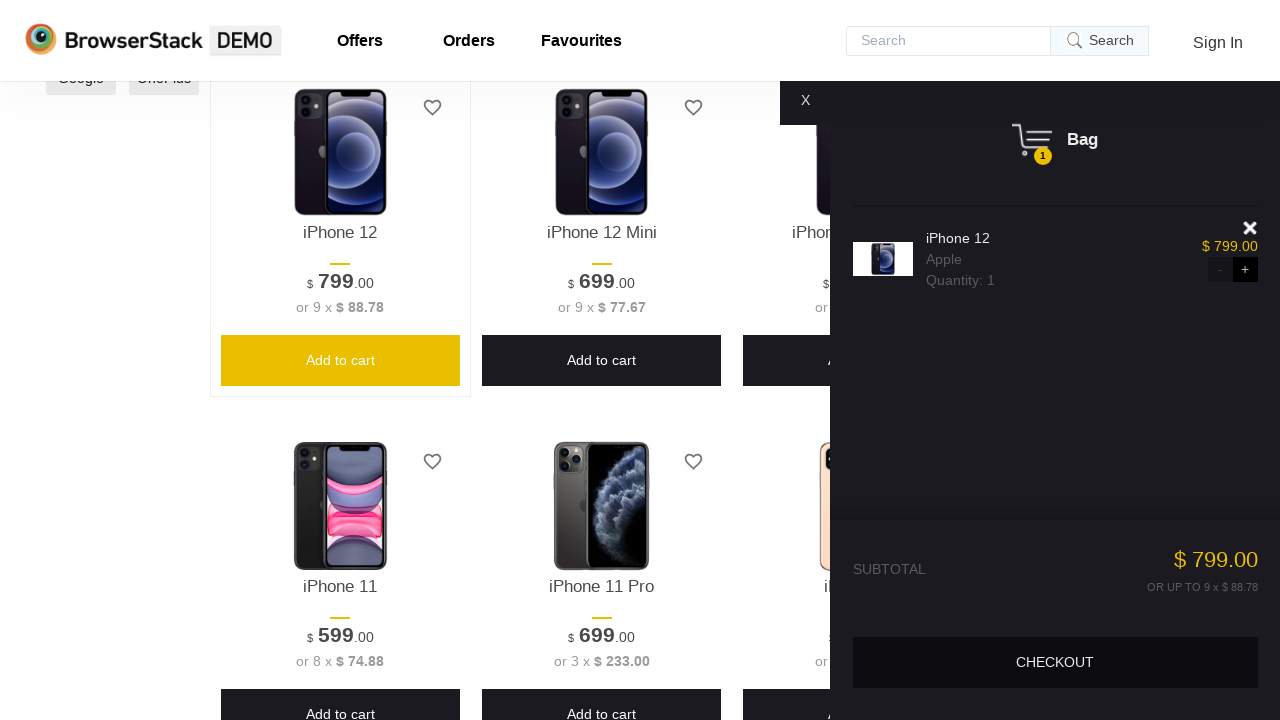

Cart pane became visible
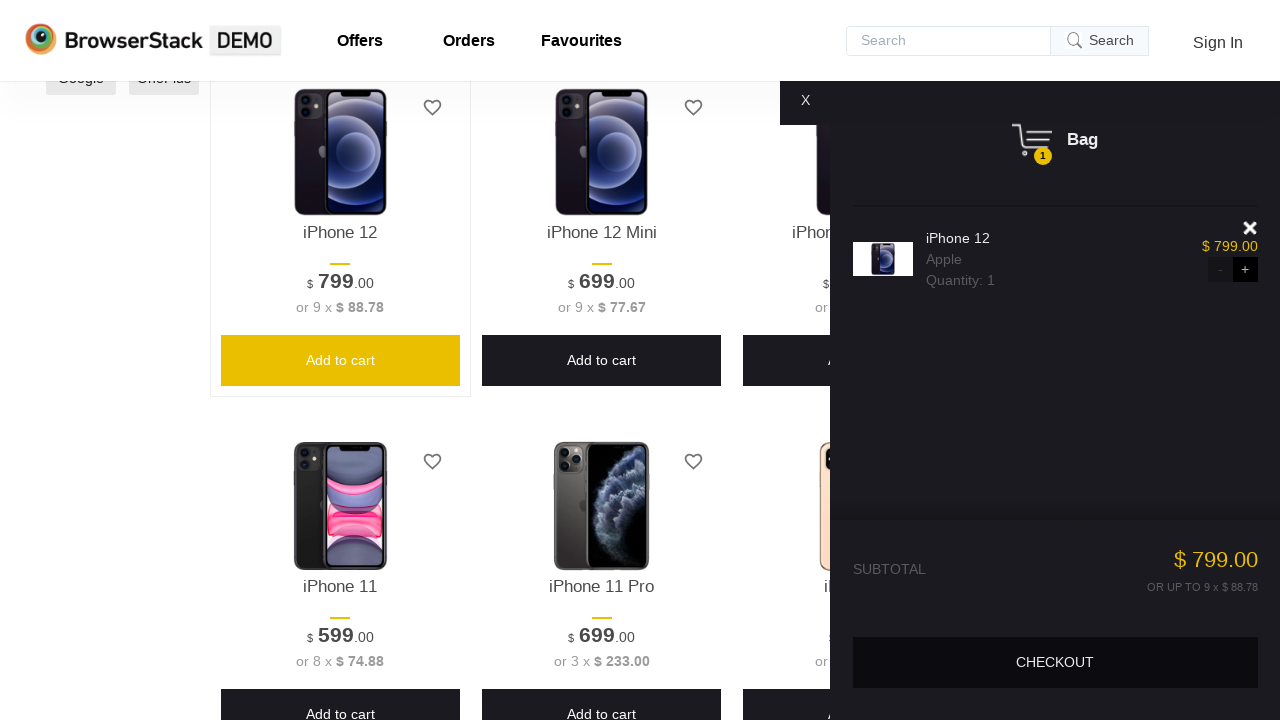

Product item in cart became visible
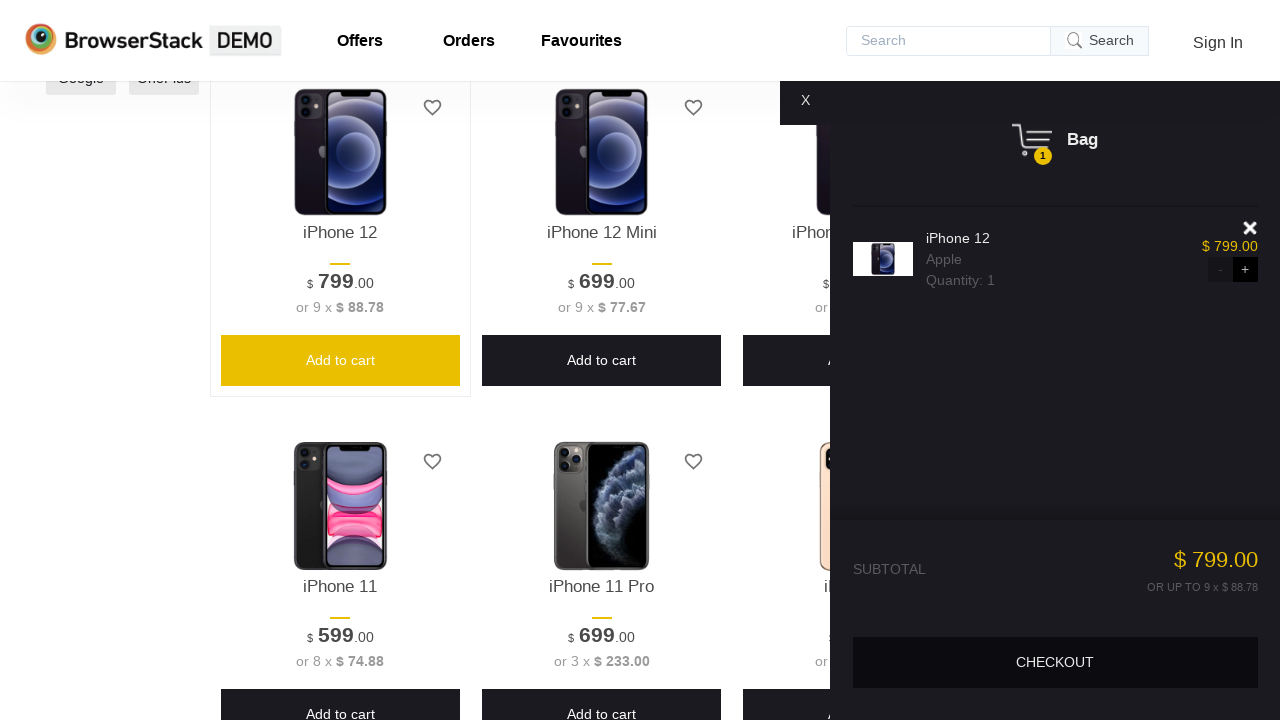

Extracted product name from cart: iPhone 12
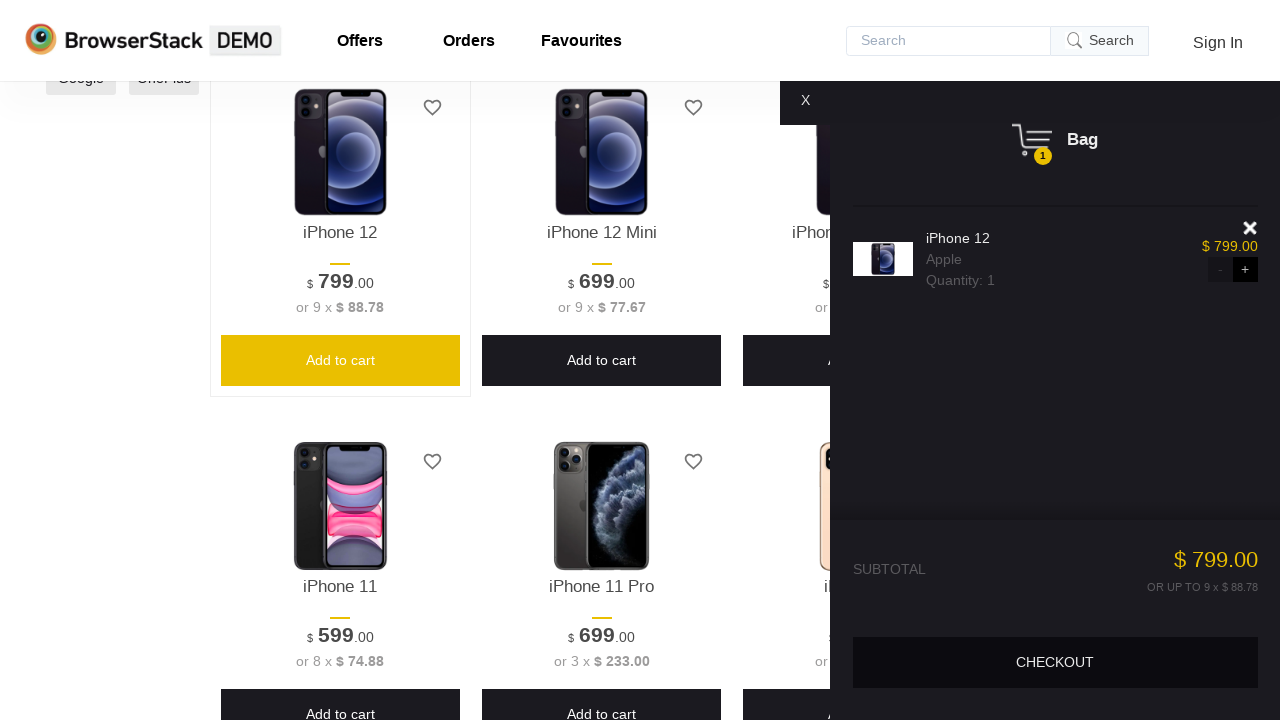

Verified product name matches: iPhone 12 == iPhone 12
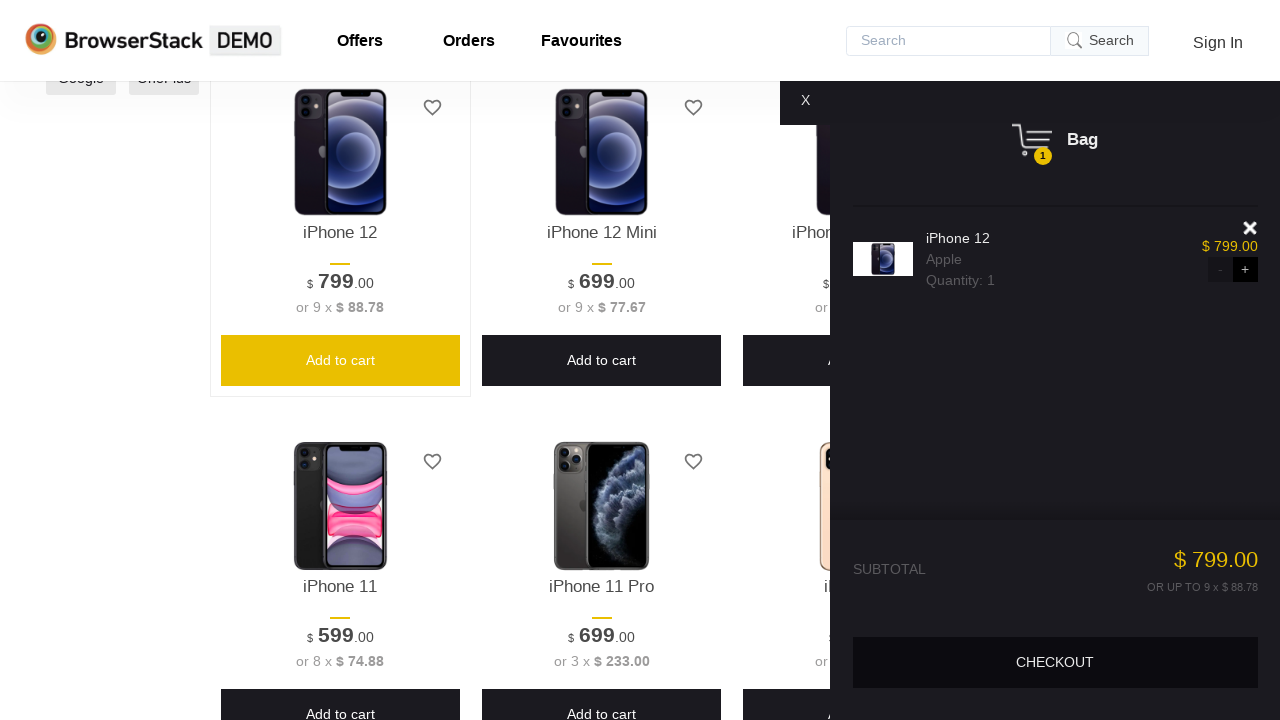

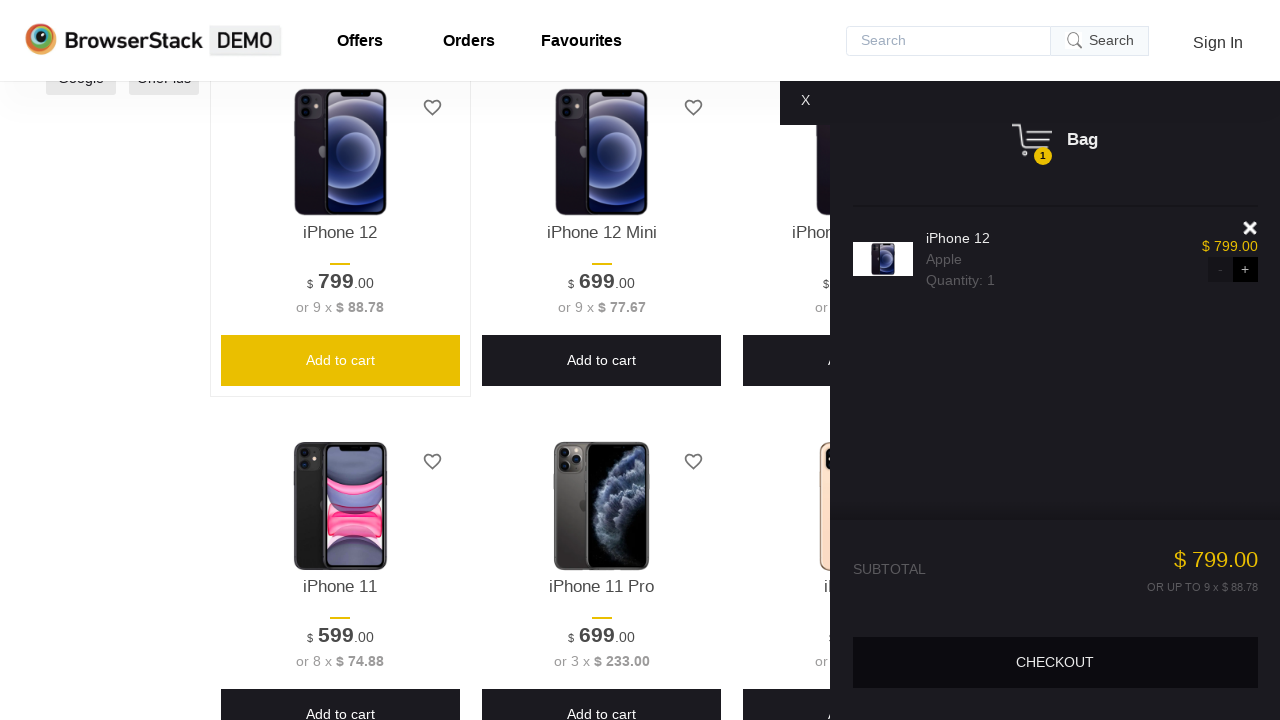